Attempts to click the Time Machine button, scrolling down incrementally if the button is not yet clickable

Starting URL: https://www.darksky.net/

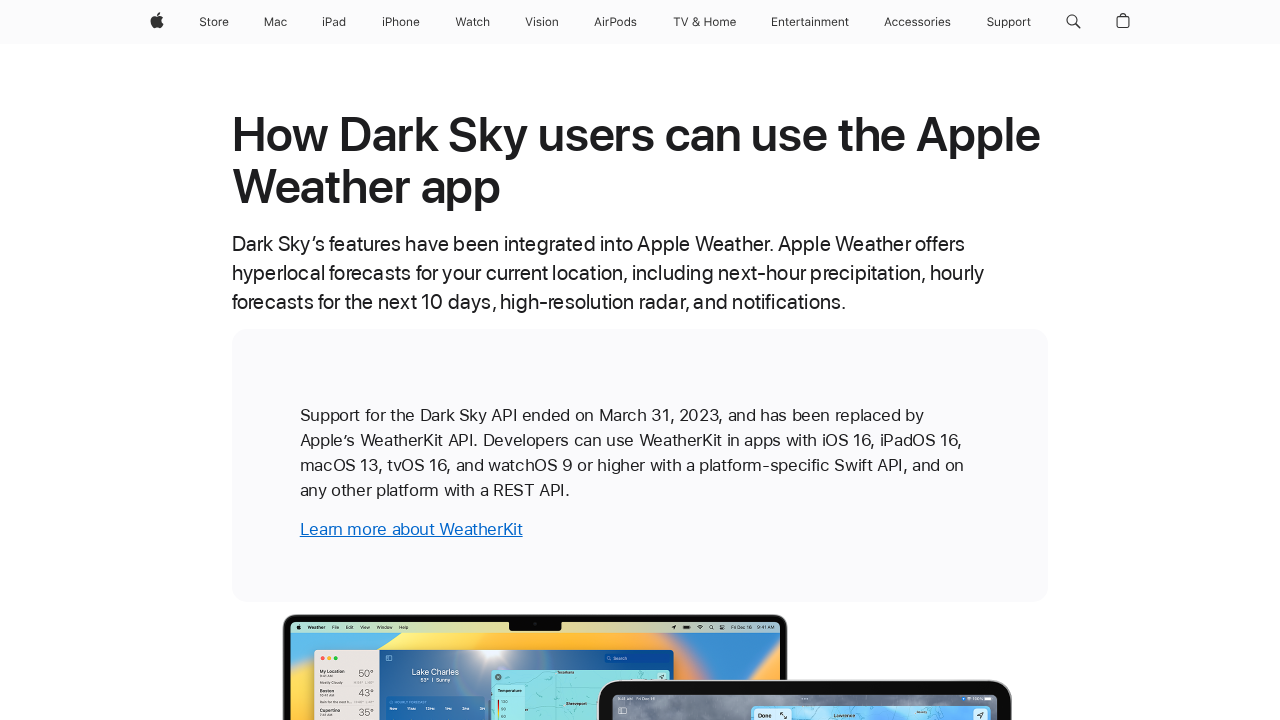

Scrolled down by 100 pixels, Time Machine button not yet clickable on //a[text()='Time Machine' or text()='TIME MACHINE']
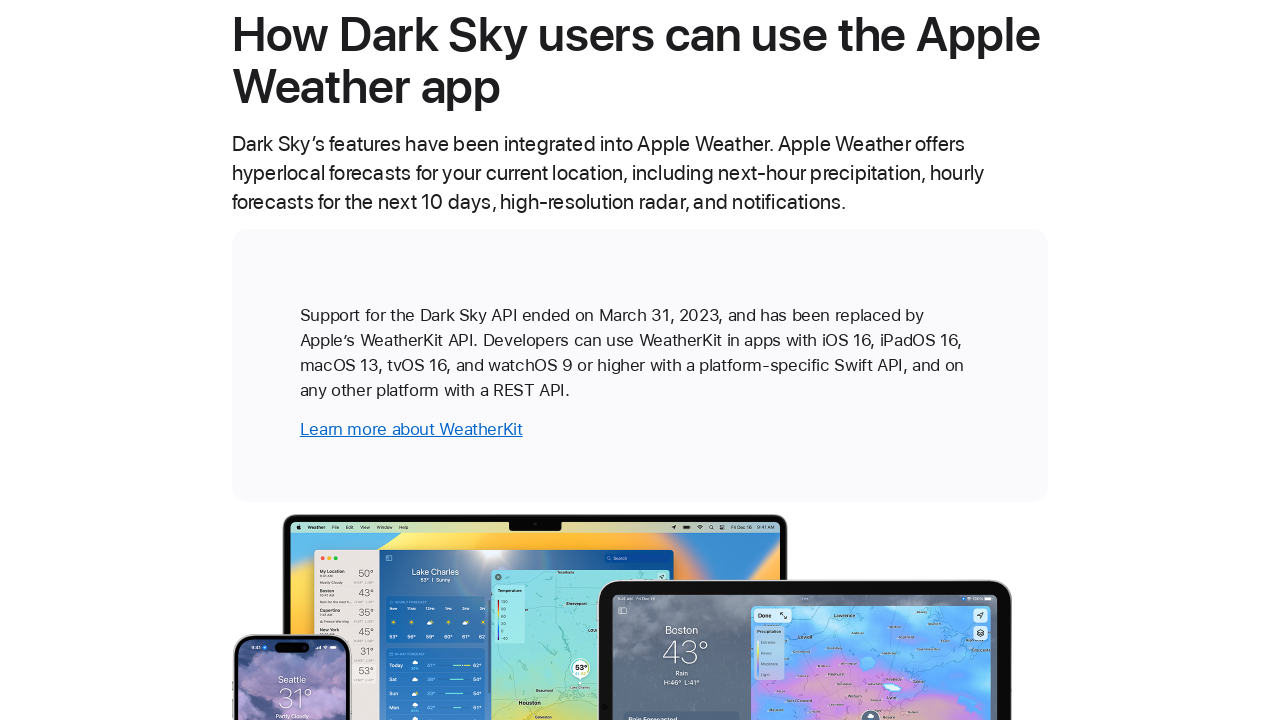

Scrolled down by 100 pixels, Time Machine button not yet clickable on //a[text()='Time Machine' or text()='TIME MACHINE']
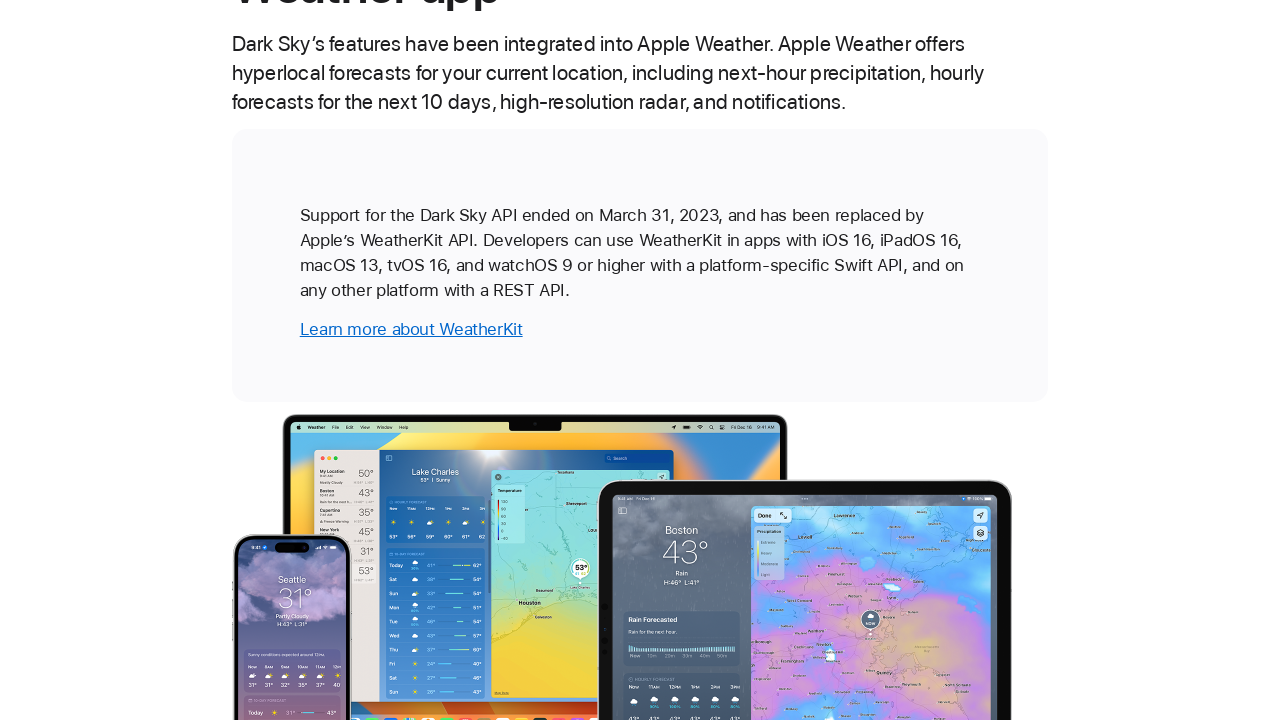

Scrolled down by 100 pixels, Time Machine button not yet clickable on //a[text()='Time Machine' or text()='TIME MACHINE']
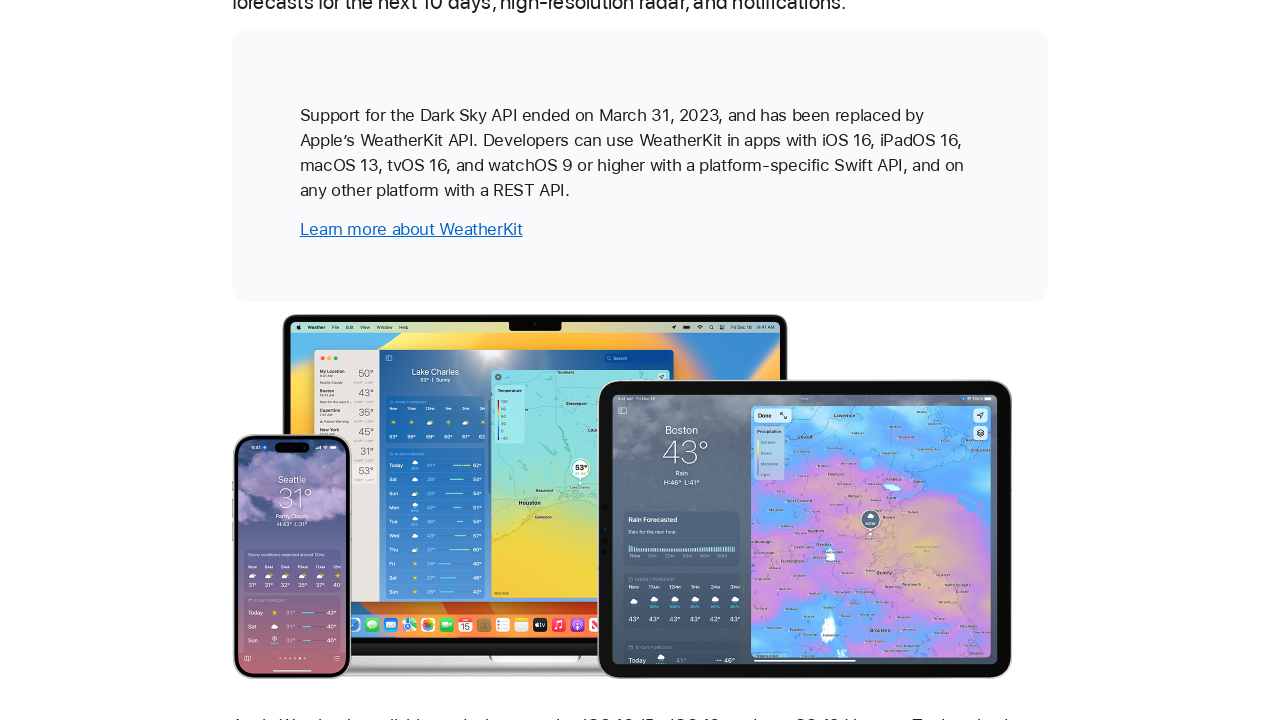

Scrolled down by 100 pixels, Time Machine button not yet clickable on //a[text()='Time Machine' or text()='TIME MACHINE']
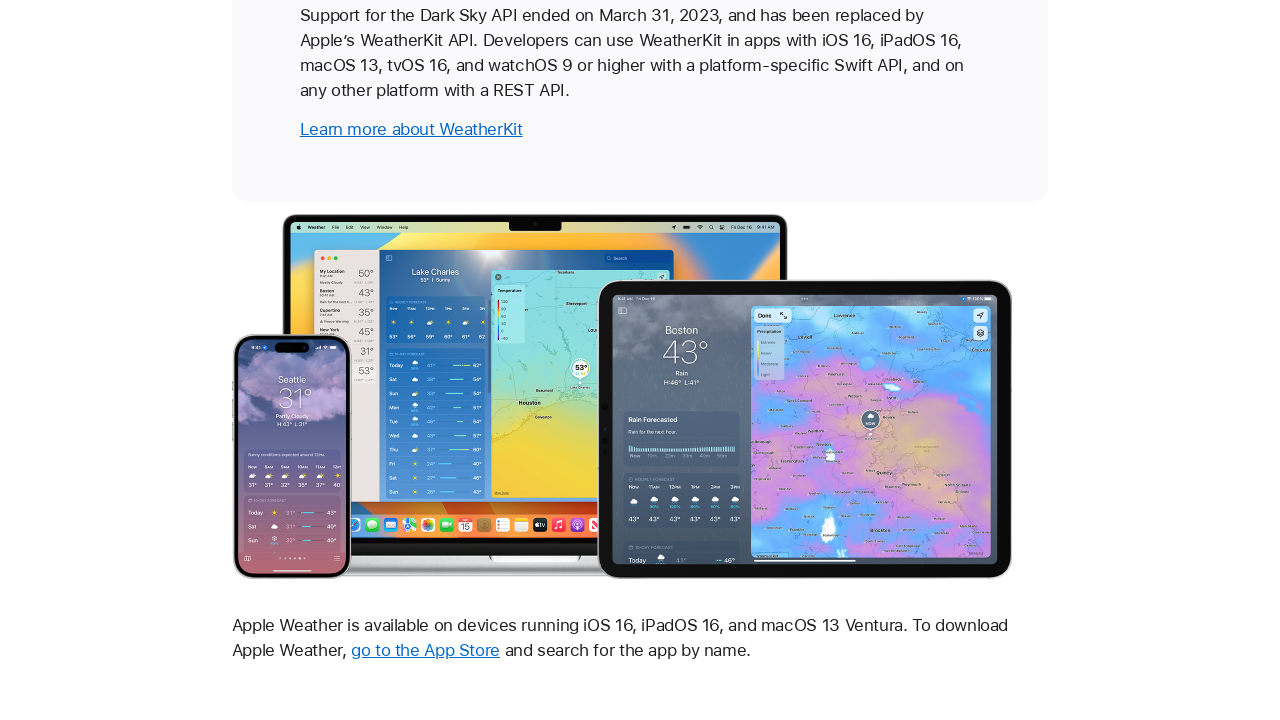

Scrolled down by 100 pixels, Time Machine button not yet clickable on //a[text()='Time Machine' or text()='TIME MACHINE']
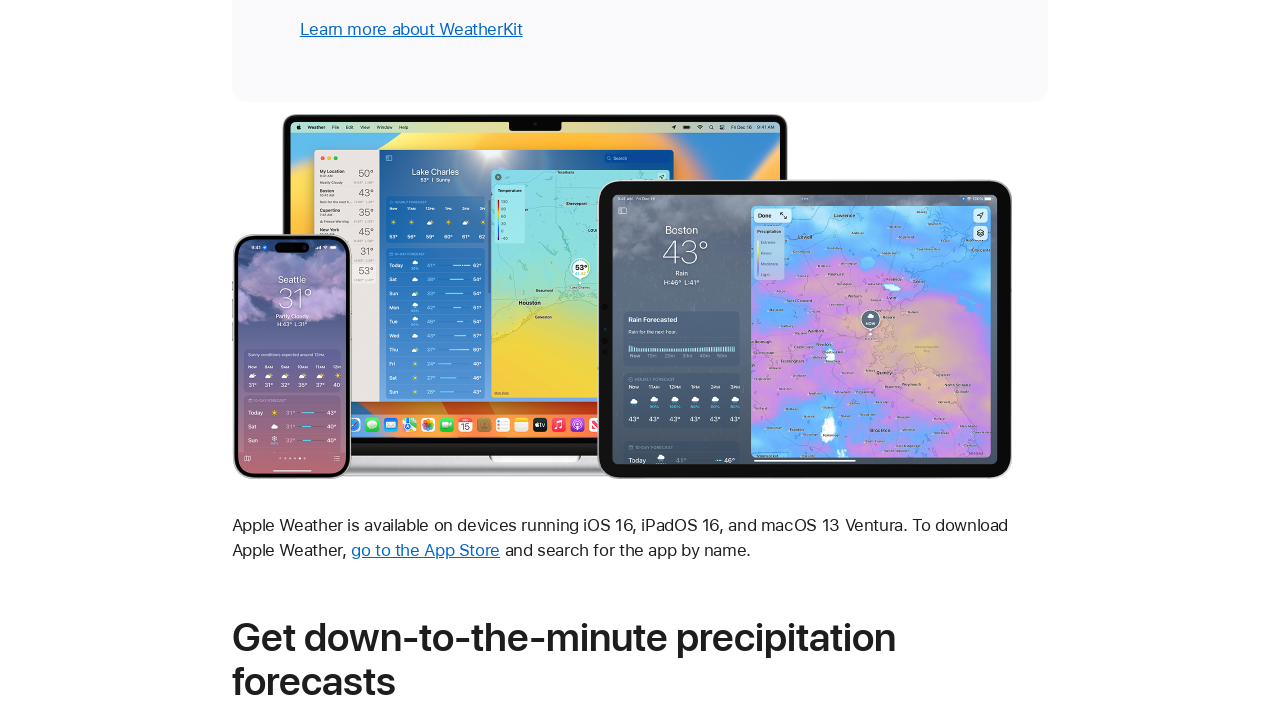

Scrolled down by 100 pixels, Time Machine button not yet clickable on //a[text()='Time Machine' or text()='TIME MACHINE']
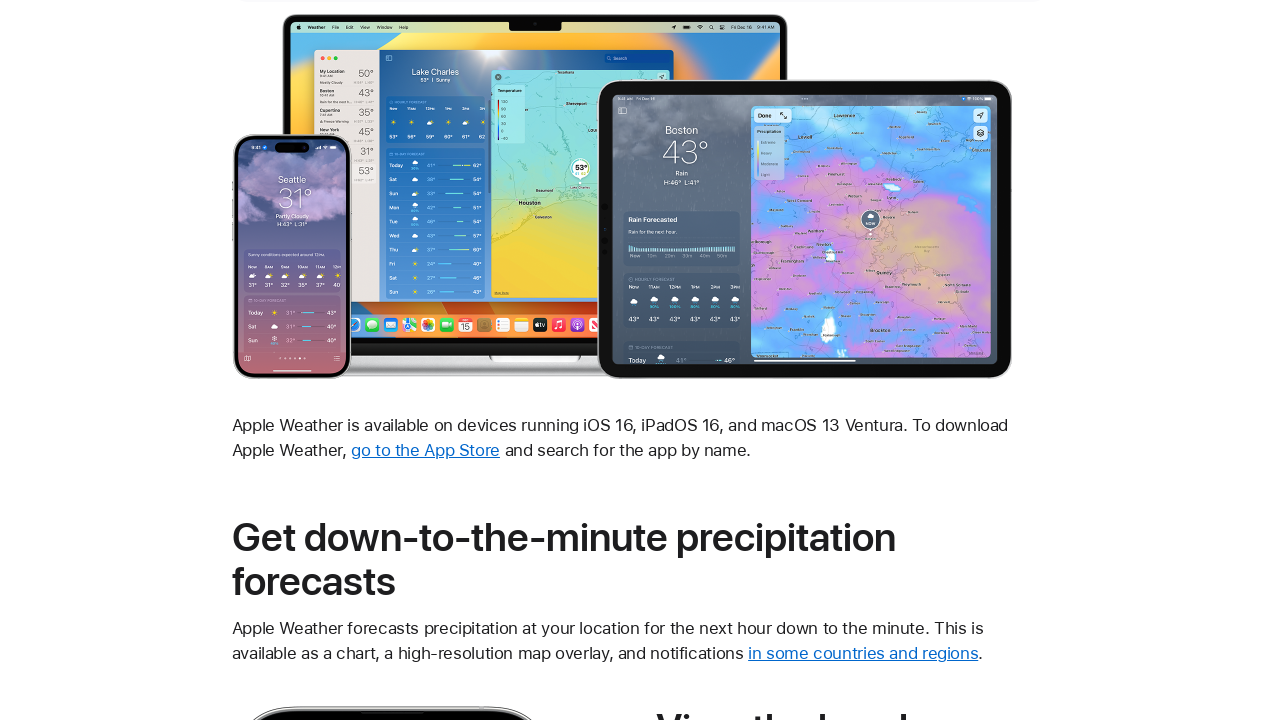

Scrolled down by 100 pixels, Time Machine button not yet clickable on //a[text()='Time Machine' or text()='TIME MACHINE']
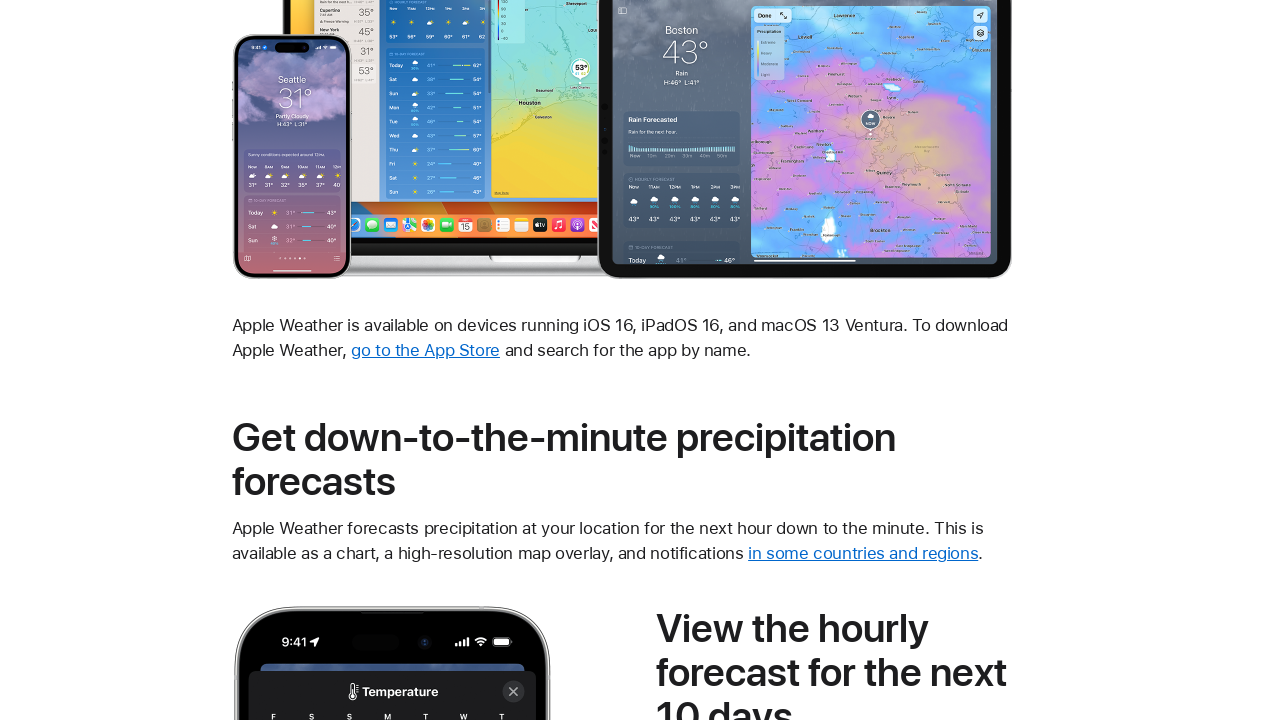

Scrolled down by 100 pixels, Time Machine button not yet clickable on //a[text()='Time Machine' or text()='TIME MACHINE']
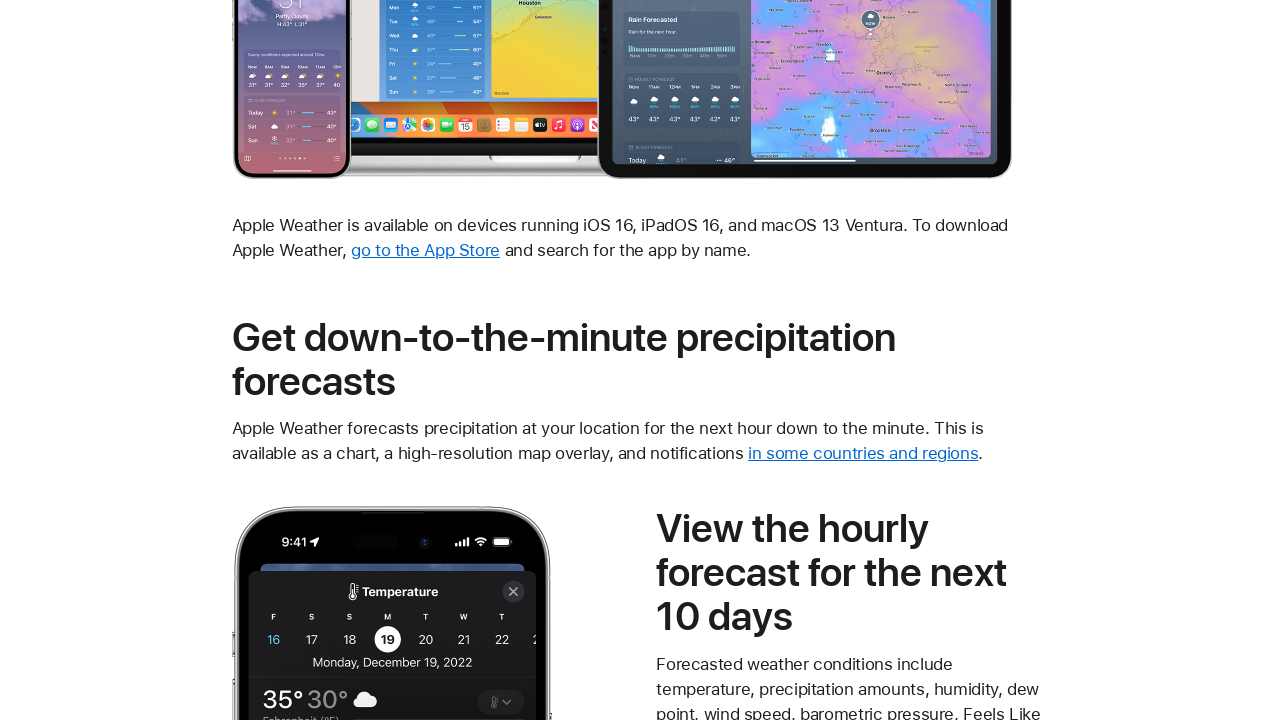

Scrolled down by 100 pixels, Time Machine button not yet clickable on //a[text()='Time Machine' or text()='TIME MACHINE']
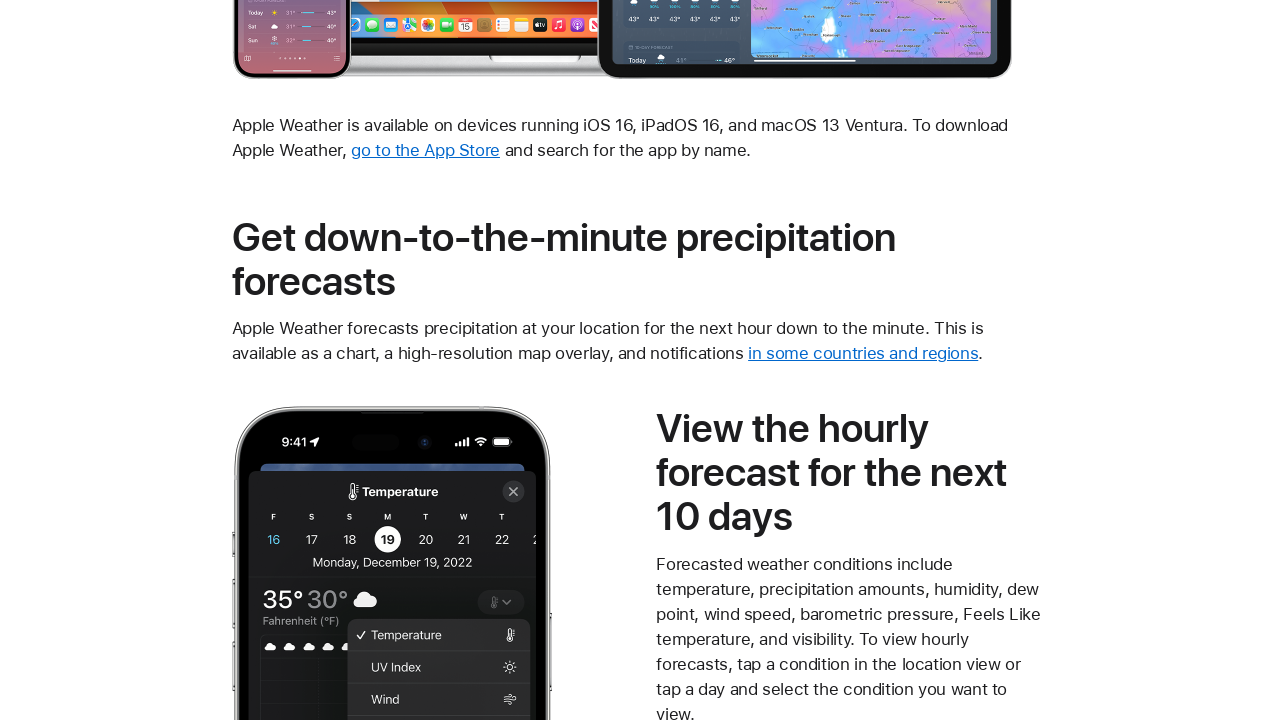

Scrolled down by 100 pixels, Time Machine button not yet clickable on //a[text()='Time Machine' or text()='TIME MACHINE']
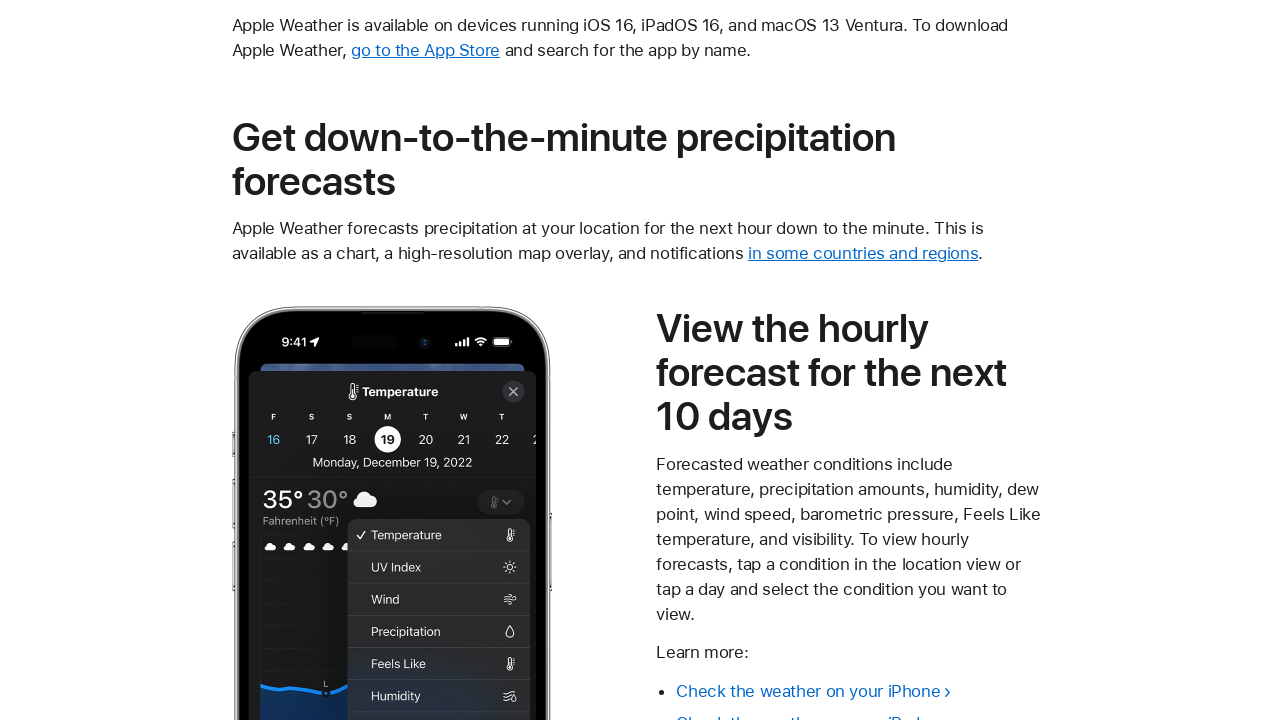

Scrolled down by 100 pixels, Time Machine button not yet clickable on //a[text()='Time Machine' or text()='TIME MACHINE']
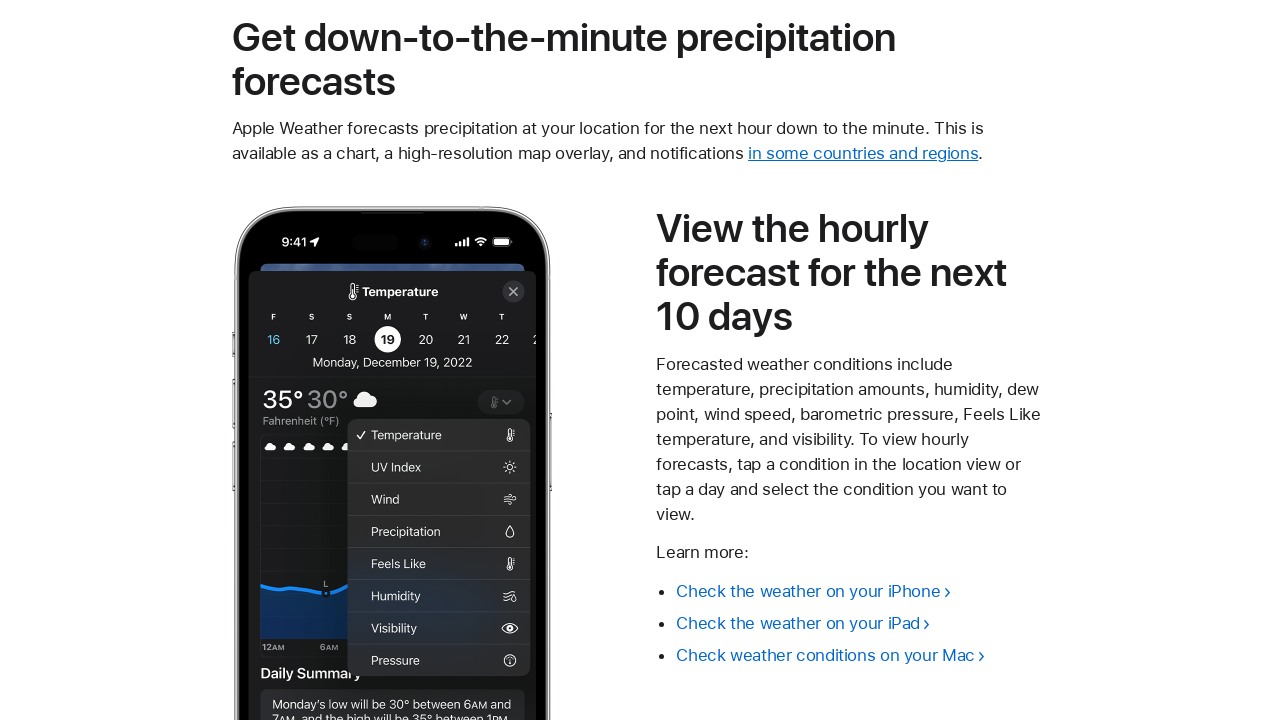

Scrolled down by 100 pixels, Time Machine button not yet clickable on //a[text()='Time Machine' or text()='TIME MACHINE']
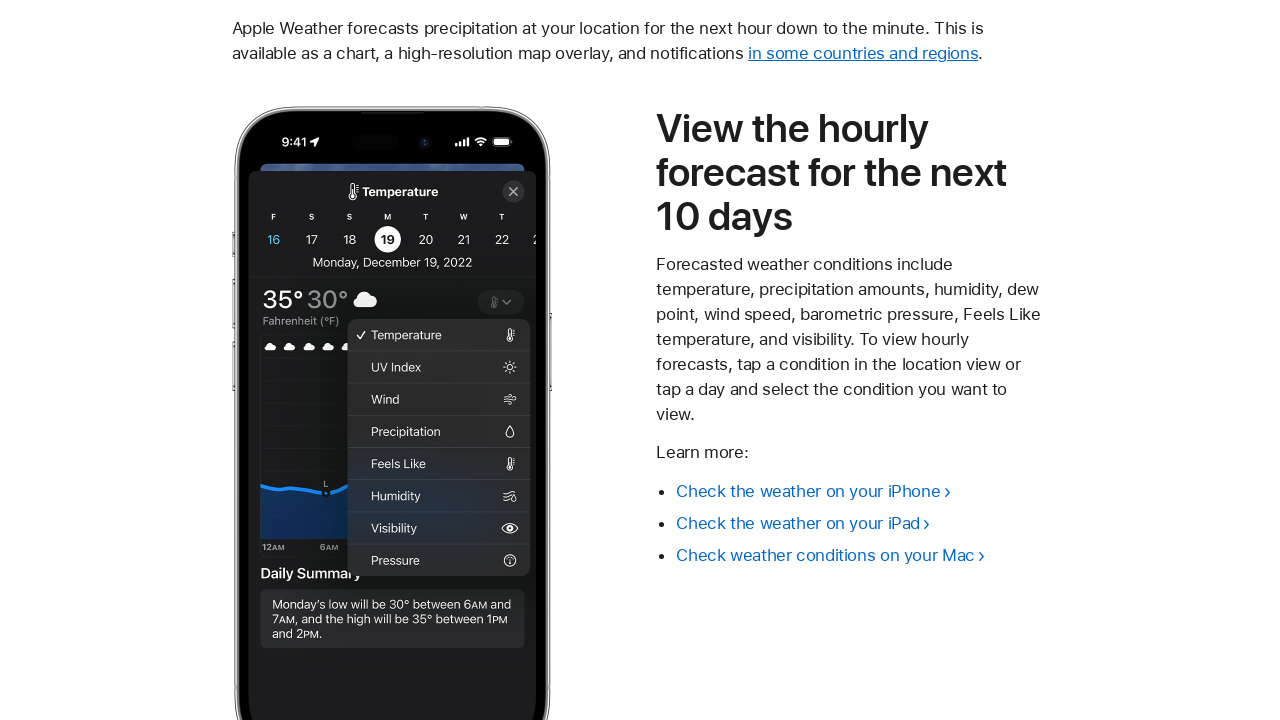

Scrolled down by 100 pixels, Time Machine button not yet clickable on //a[text()='Time Machine' or text()='TIME MACHINE']
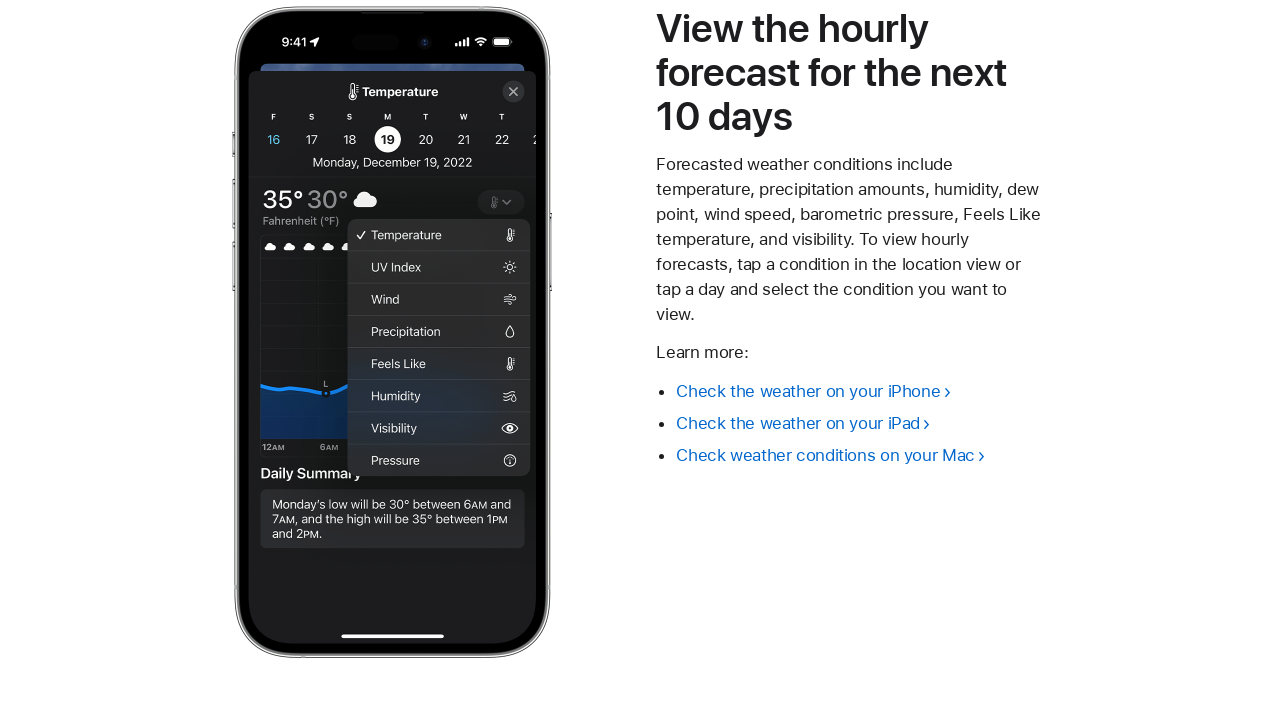

Scrolled down by 100 pixels, Time Machine button not yet clickable on //a[text()='Time Machine' or text()='TIME MACHINE']
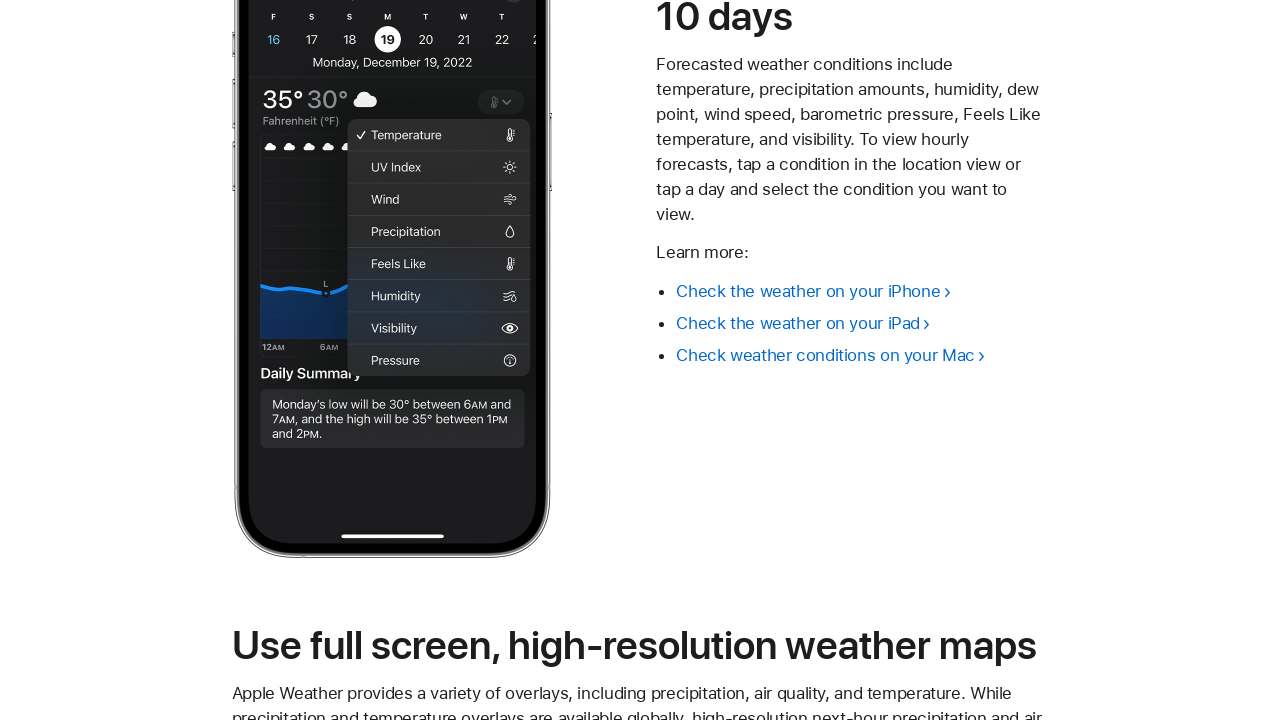

Scrolled down by 100 pixels, Time Machine button not yet clickable on //a[text()='Time Machine' or text()='TIME MACHINE']
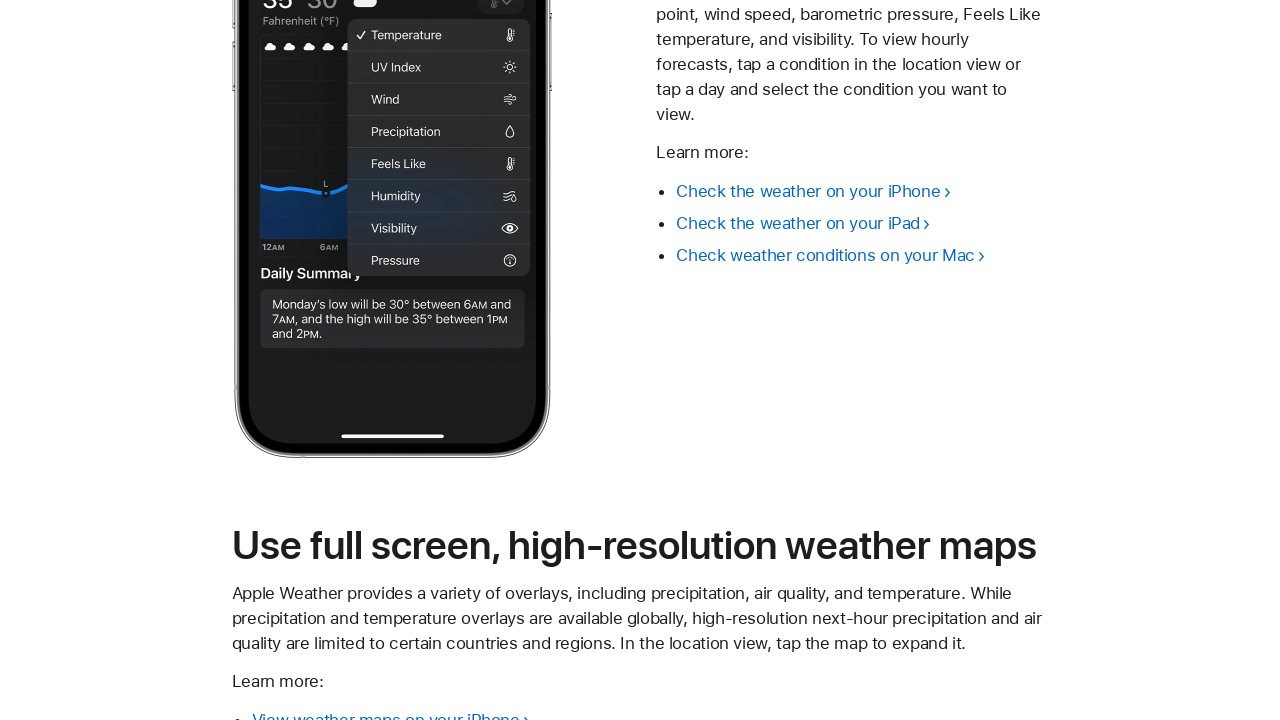

Scrolled down by 100 pixels, Time Machine button not yet clickable on //a[text()='Time Machine' or text()='TIME MACHINE']
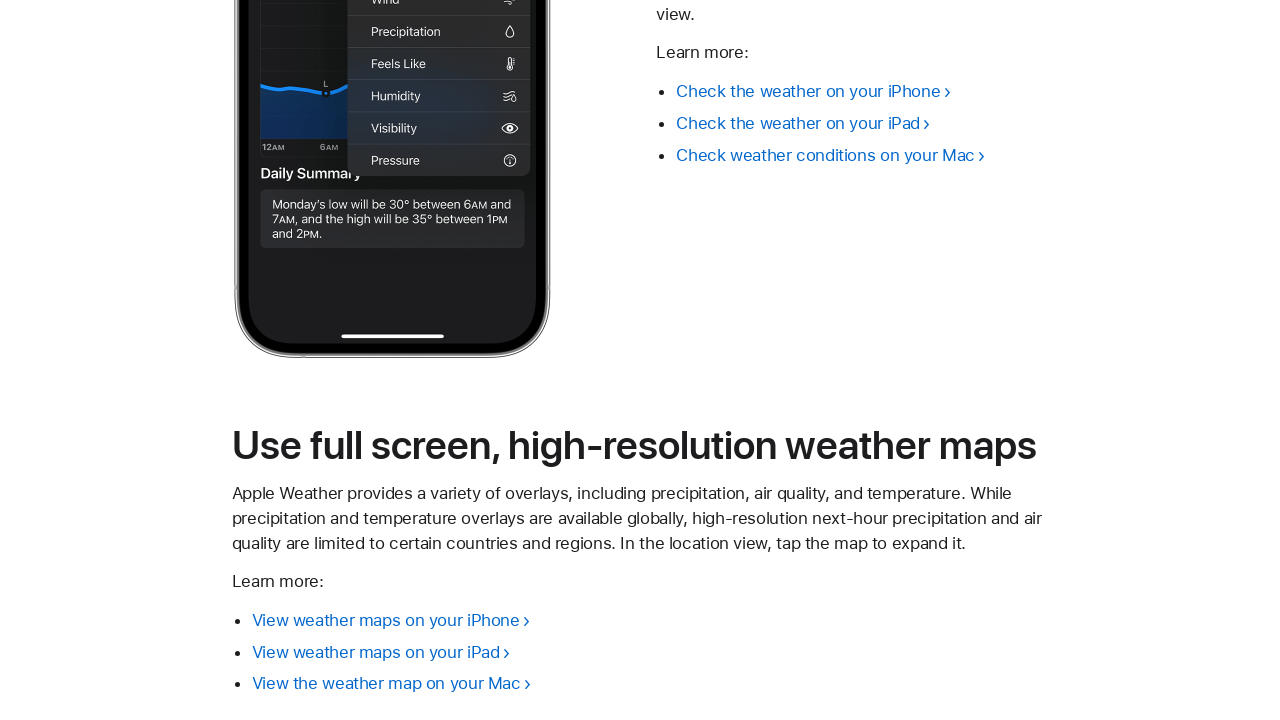

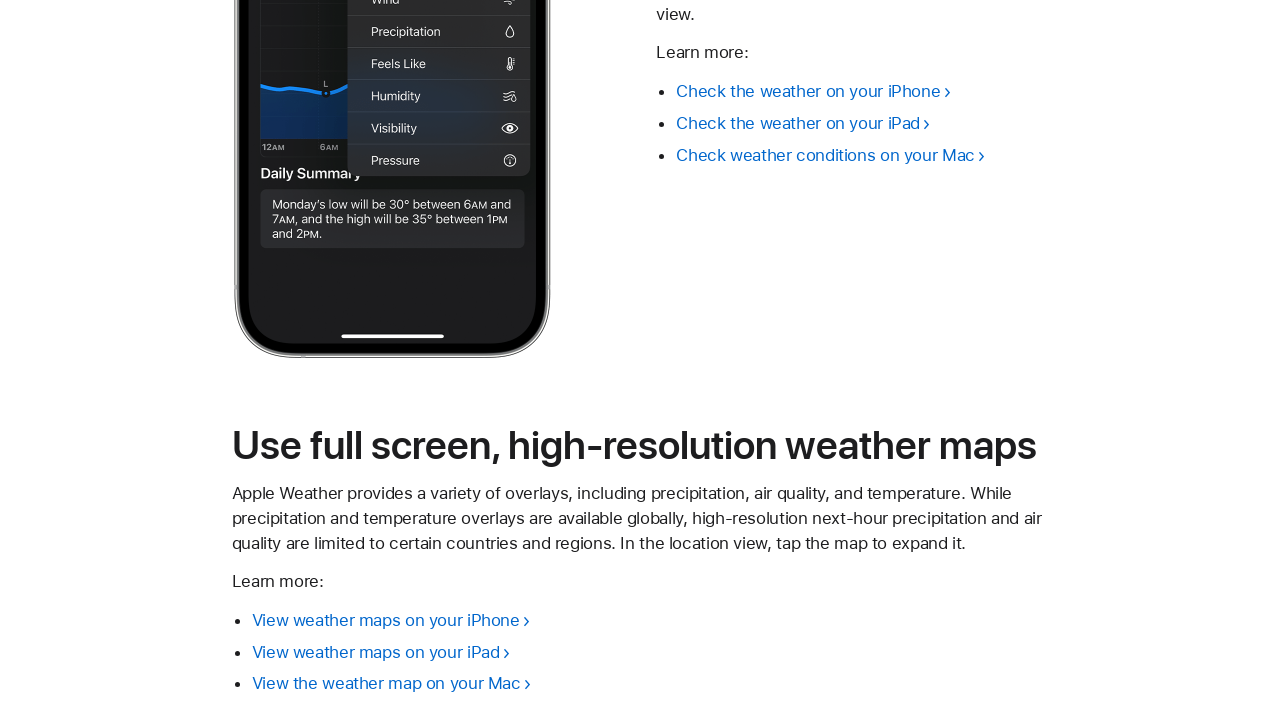